Tests dynamic control visibility by interacting with a checkbox and toggle button to verify element visibility changes

Starting URL: https://v1.training-support.net/selenium/dynamic-controls

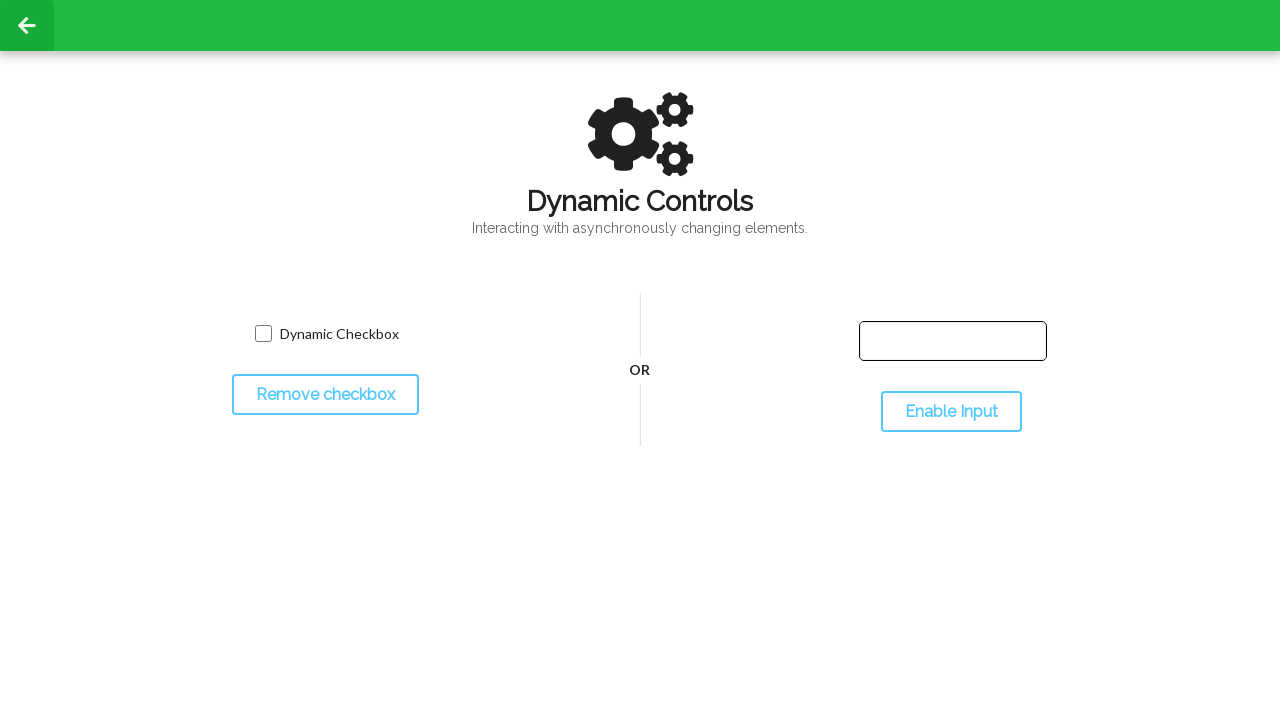

Located checkbox element on the page
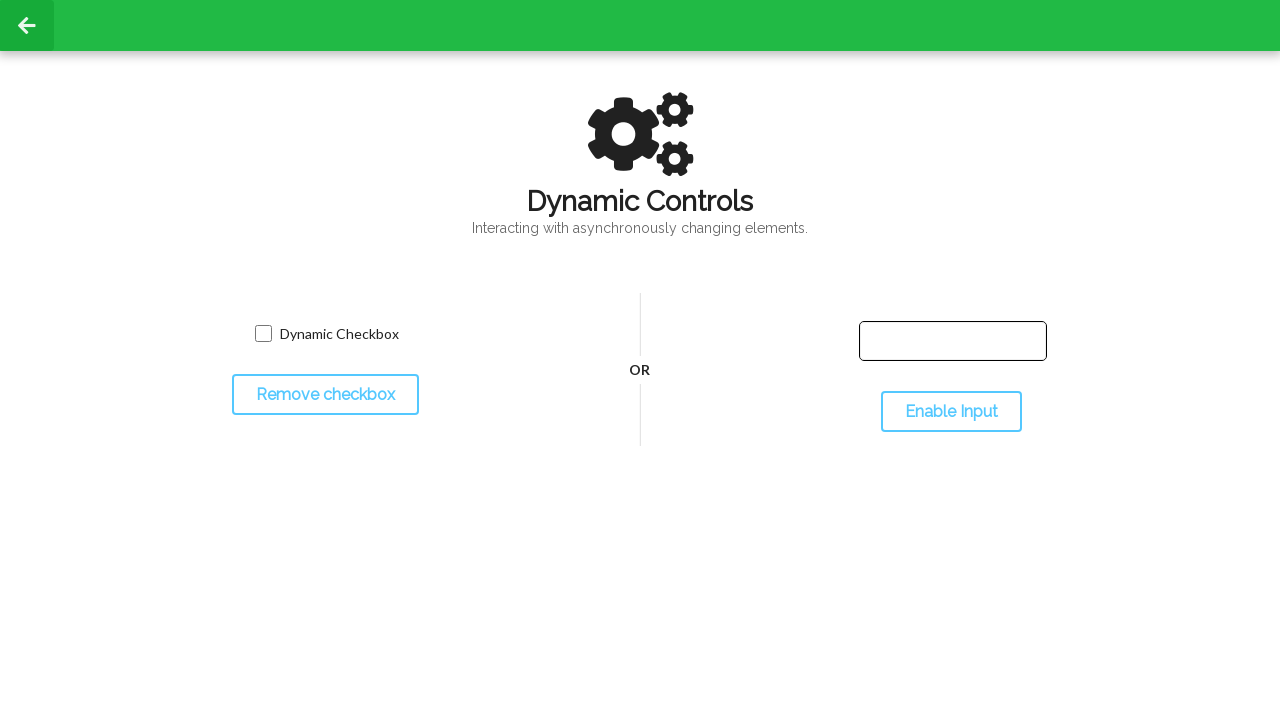

Confirmed checkbox is visible on initial load
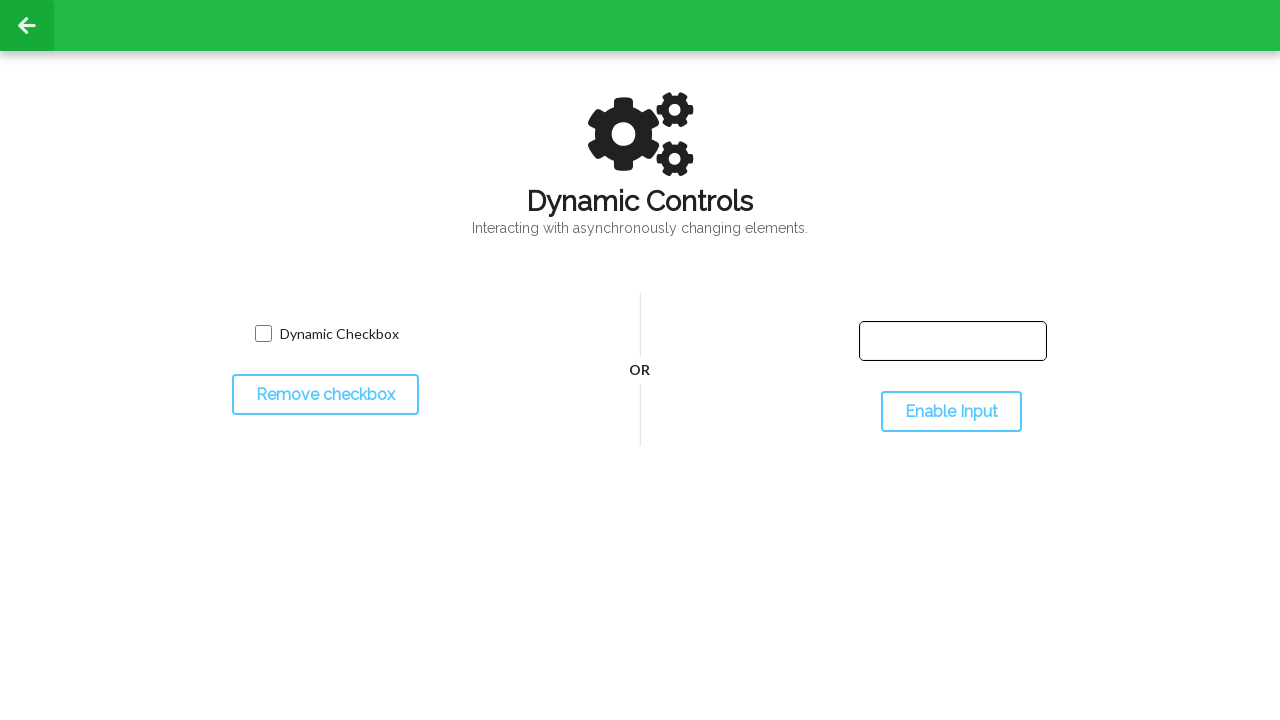

Clicked toggle button to hide checkbox at (325, 395) on #toggleCheckbox
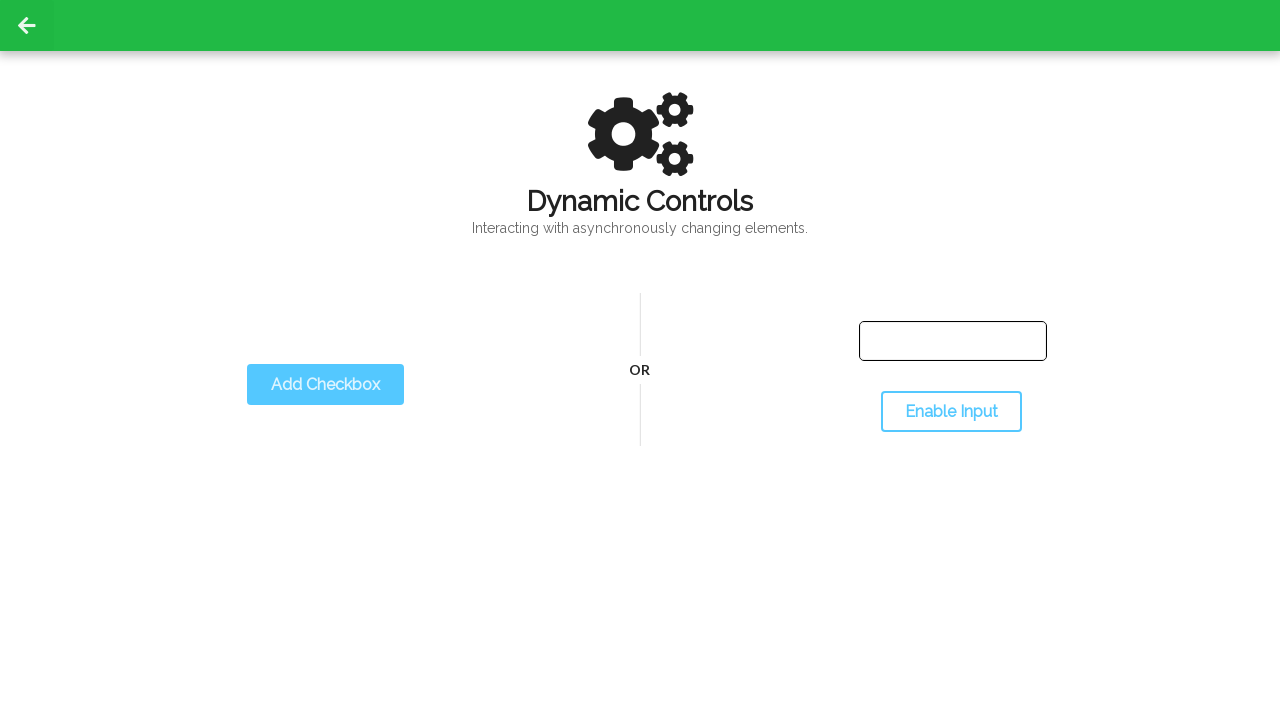

Waited 500ms for animation/transition to complete
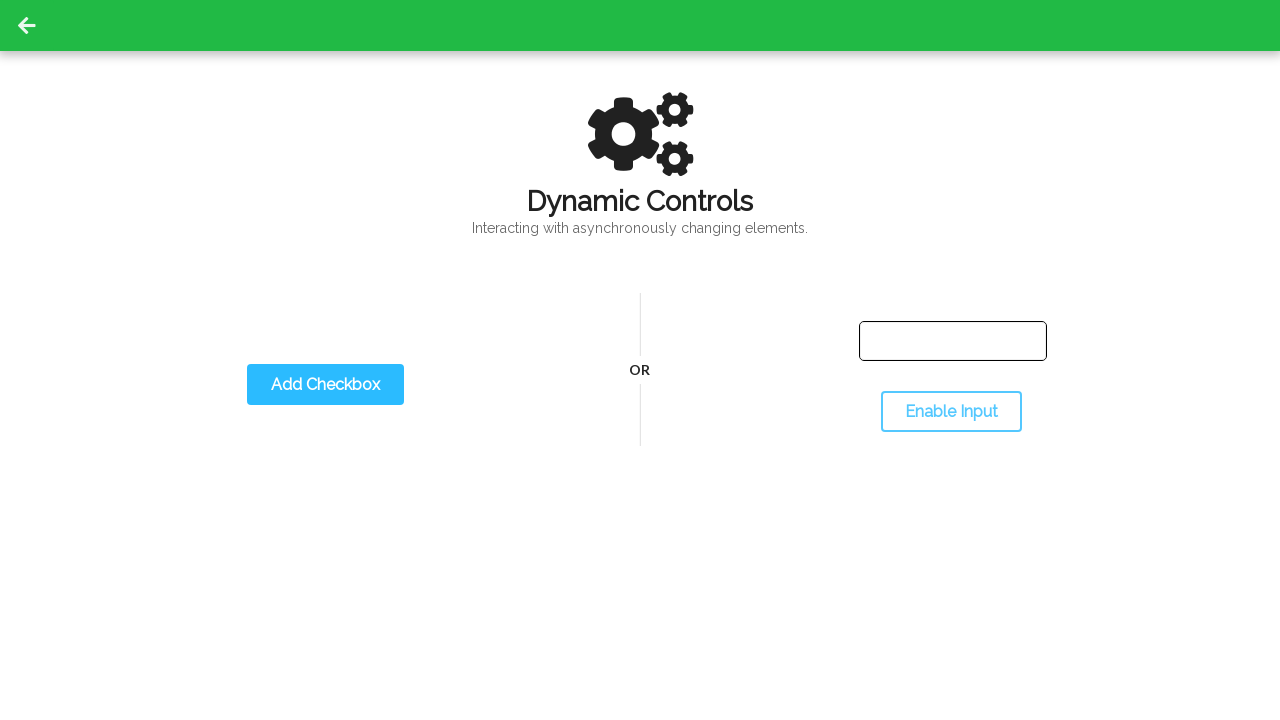

Confirmed checkbox is no longer visible after toggle
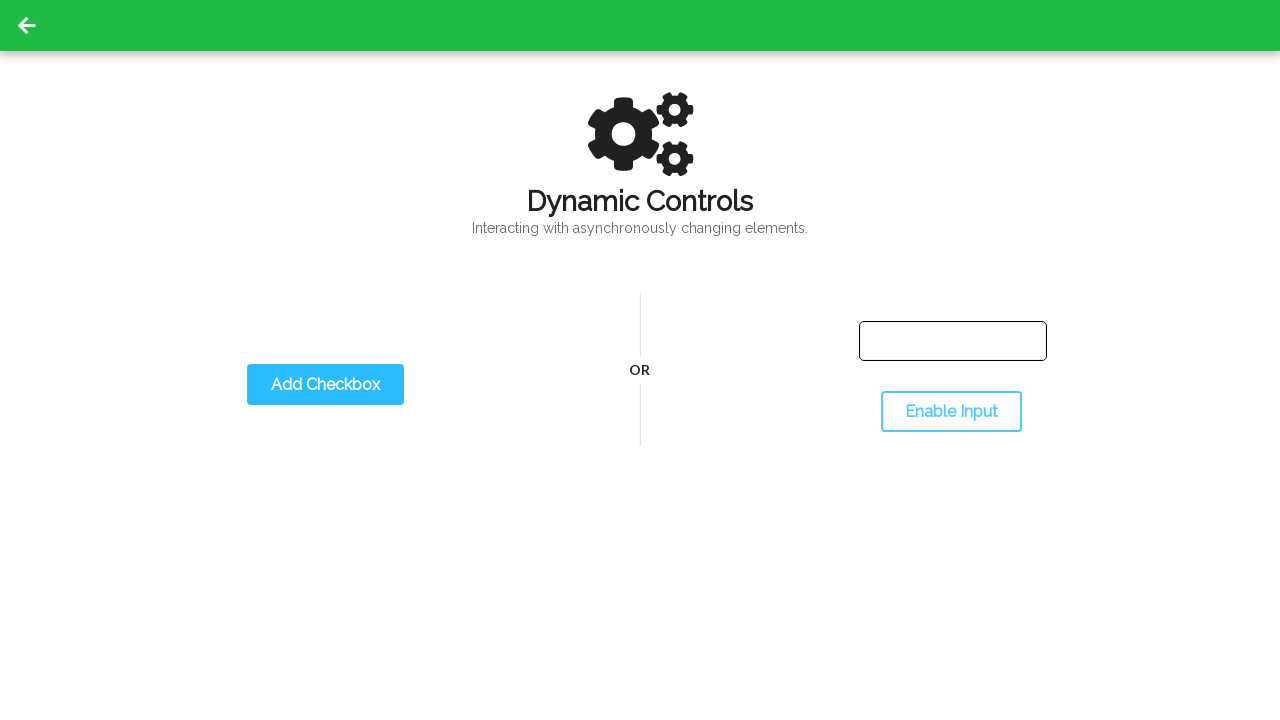

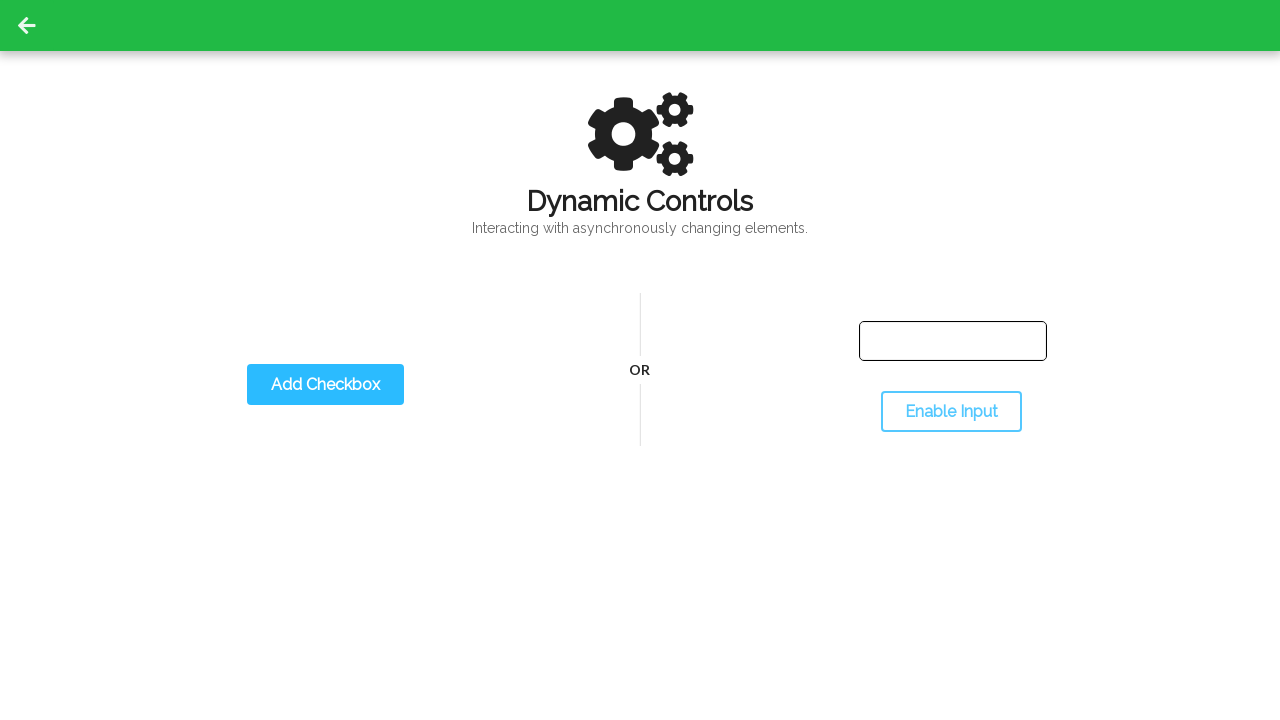